Tests registration form validation by entering mismatched passwords and verifying the appropriate error message is displayed.

Starting URL: https://www.sharelane.com/

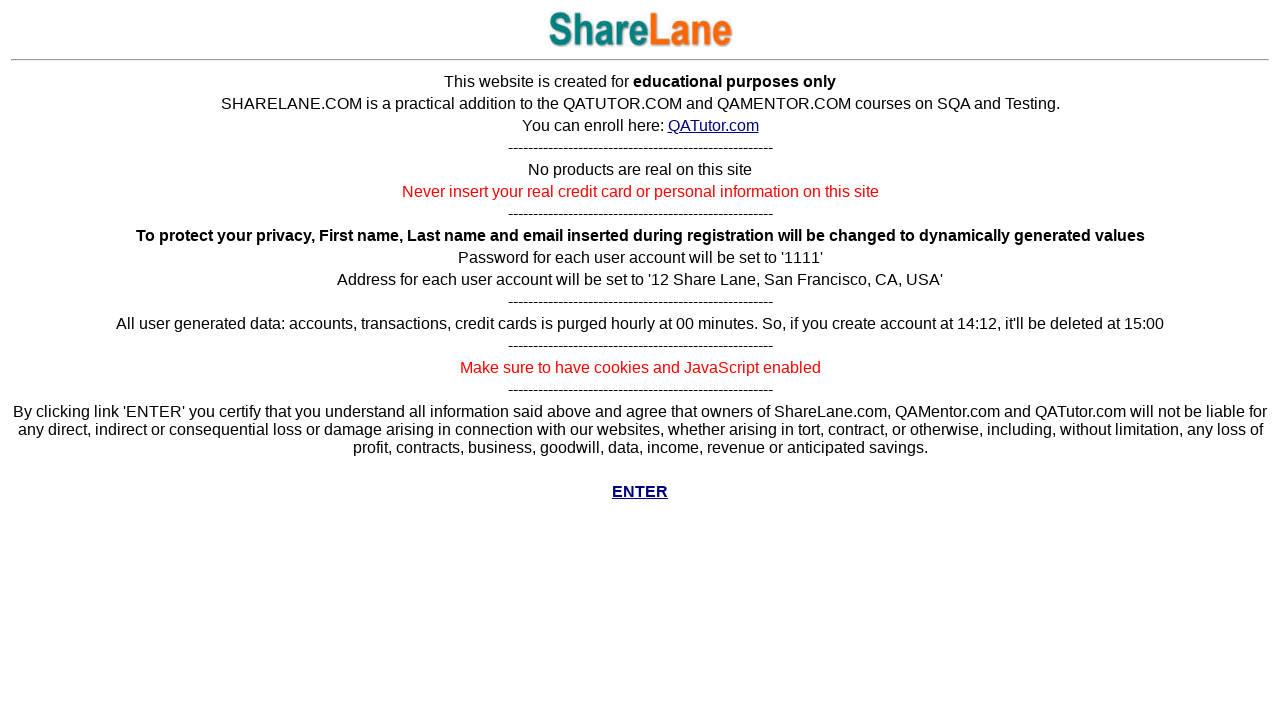

ENTER link became visible on homepage
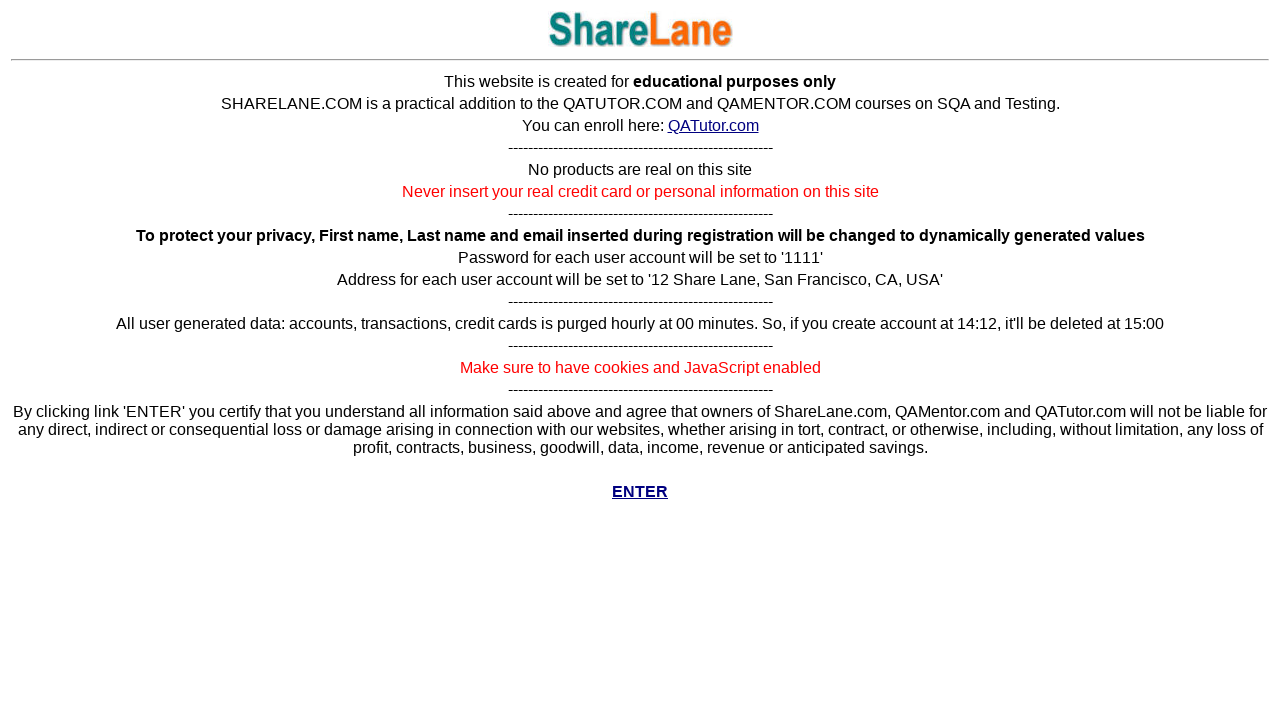

Navigated to registration page
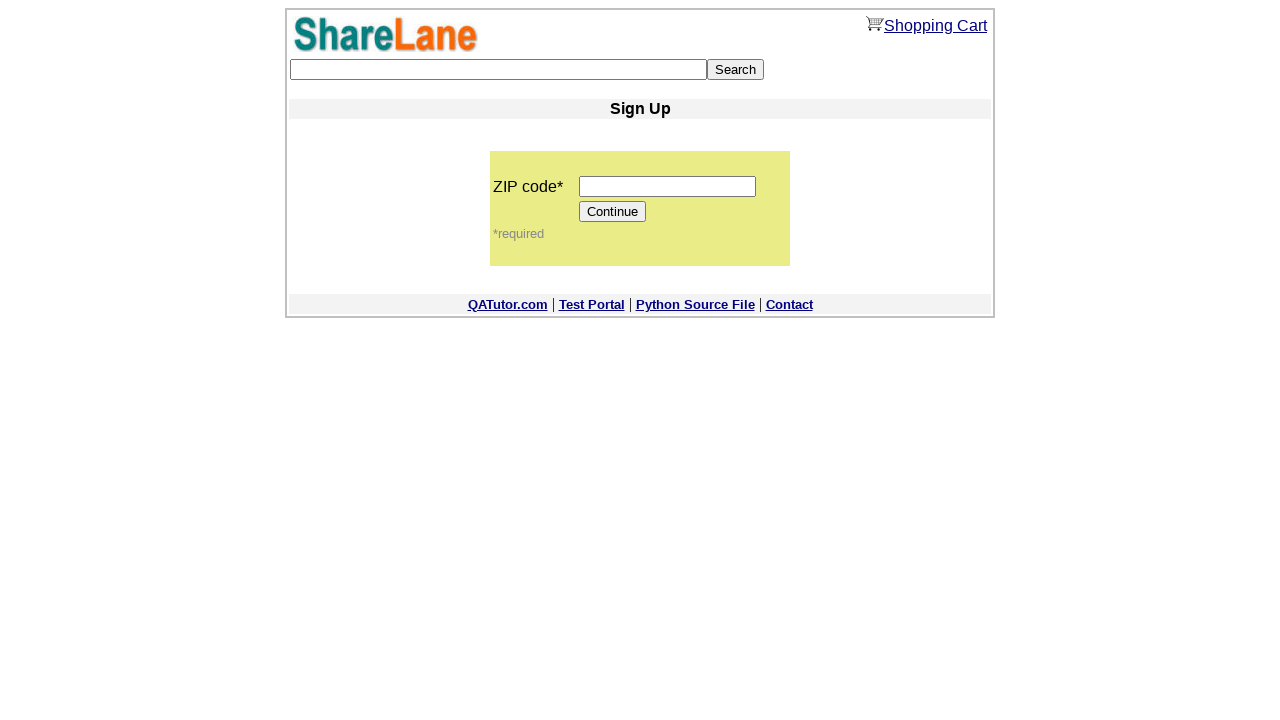

Filled zip code field with '11111' on input[name='zip_code']
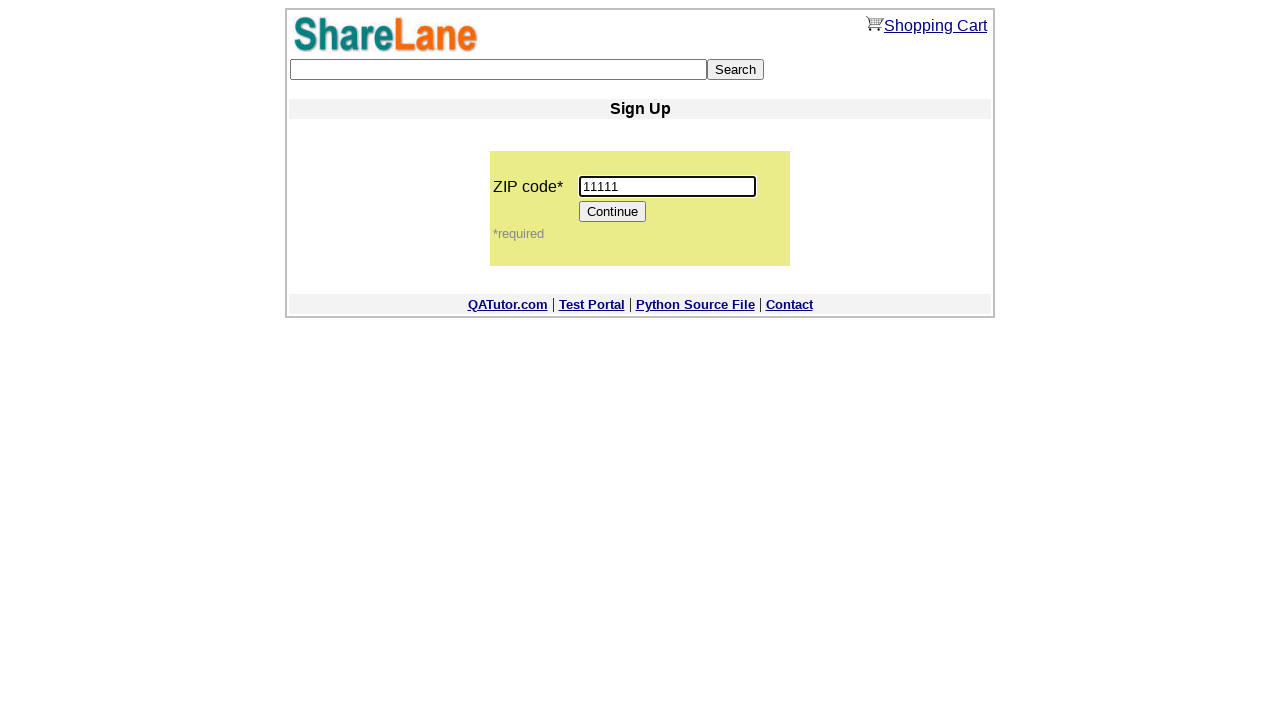

Clicked Continue button to proceed to registration form at (613, 212) on input[value='Continue']
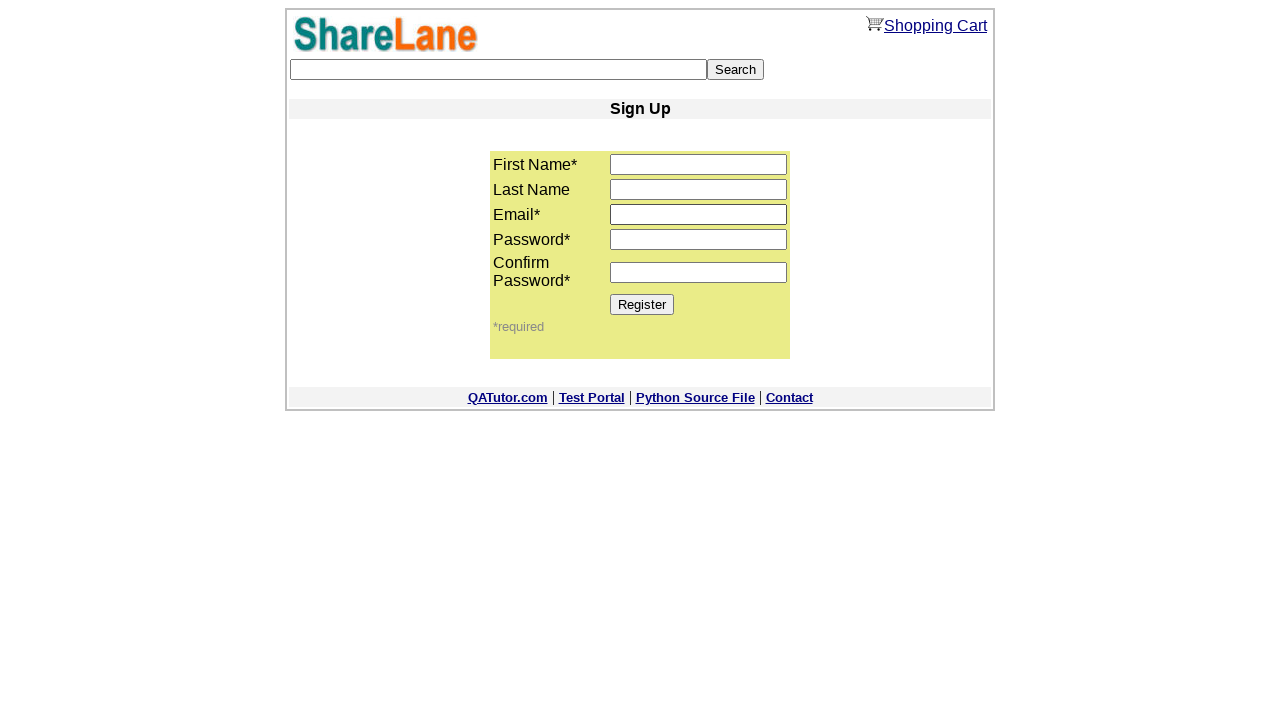

Filled first name field with 'Mikhail' on input[name='first_name']
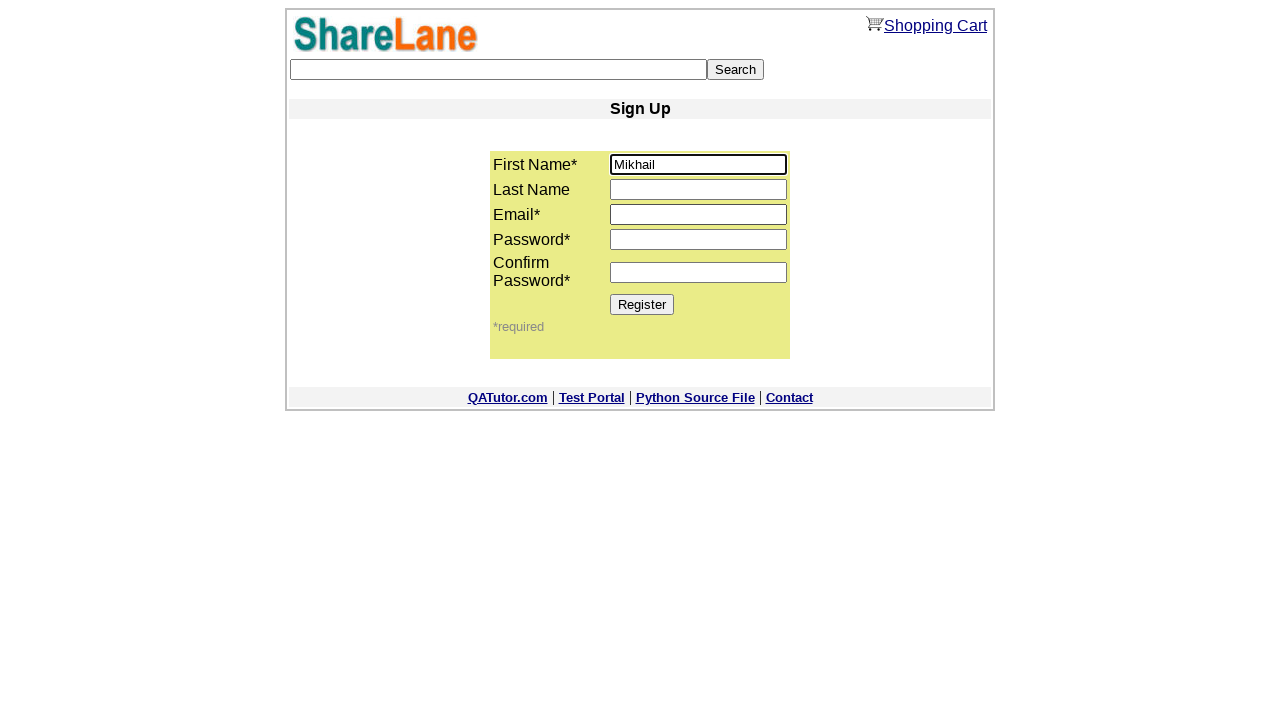

Filled last name field with 'Mikhail' on input[name='last_name']
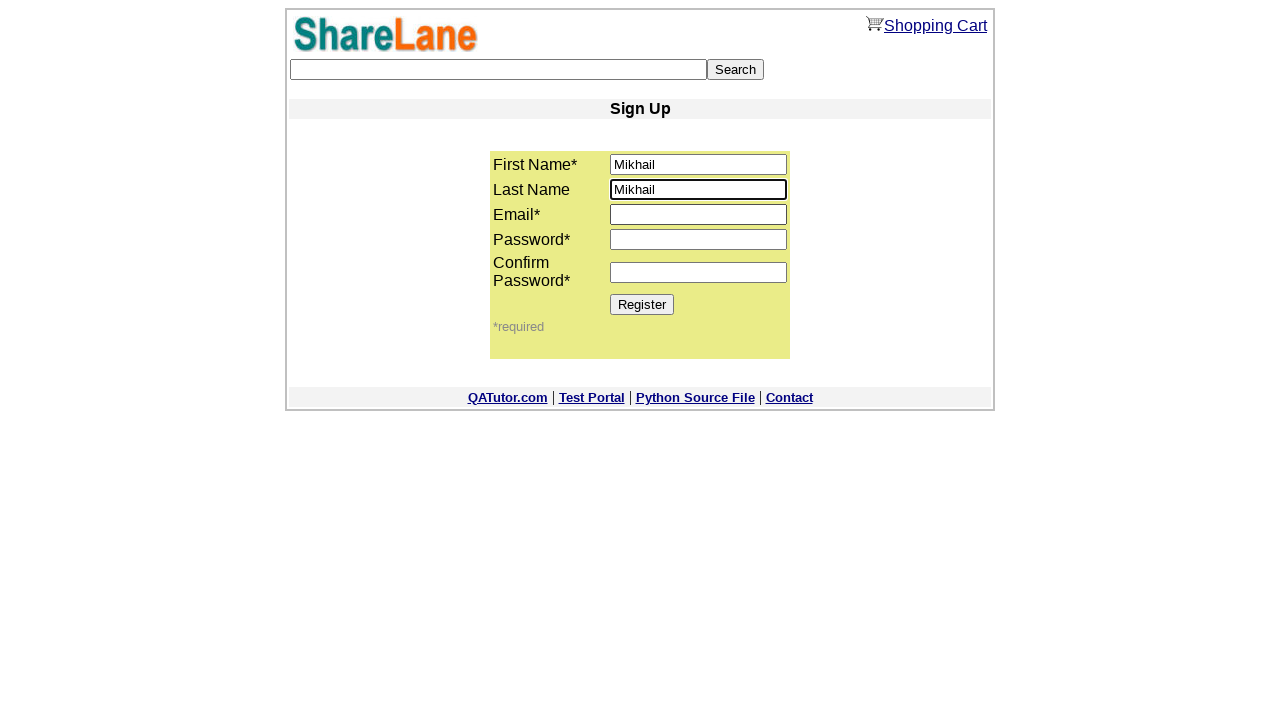

Filled email field with 'testuser4521@example.com' on input[name='email']
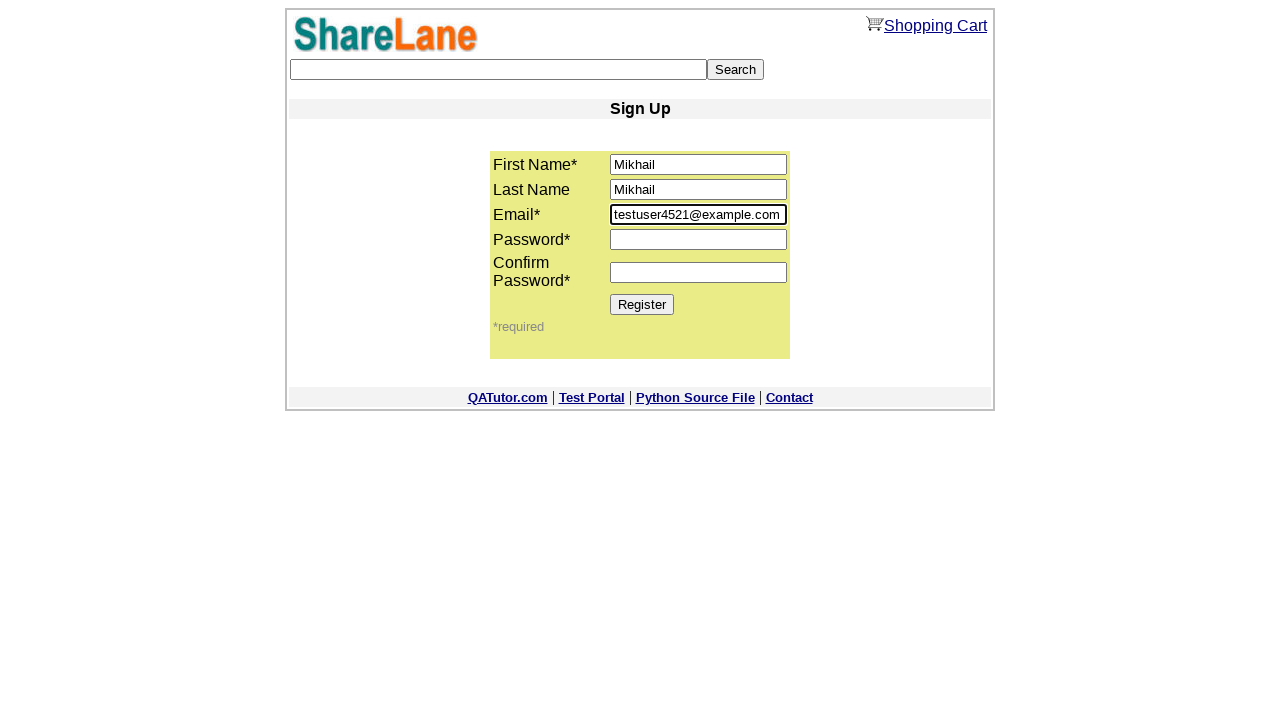

Filled first password field with '11111' on input[name='password1']
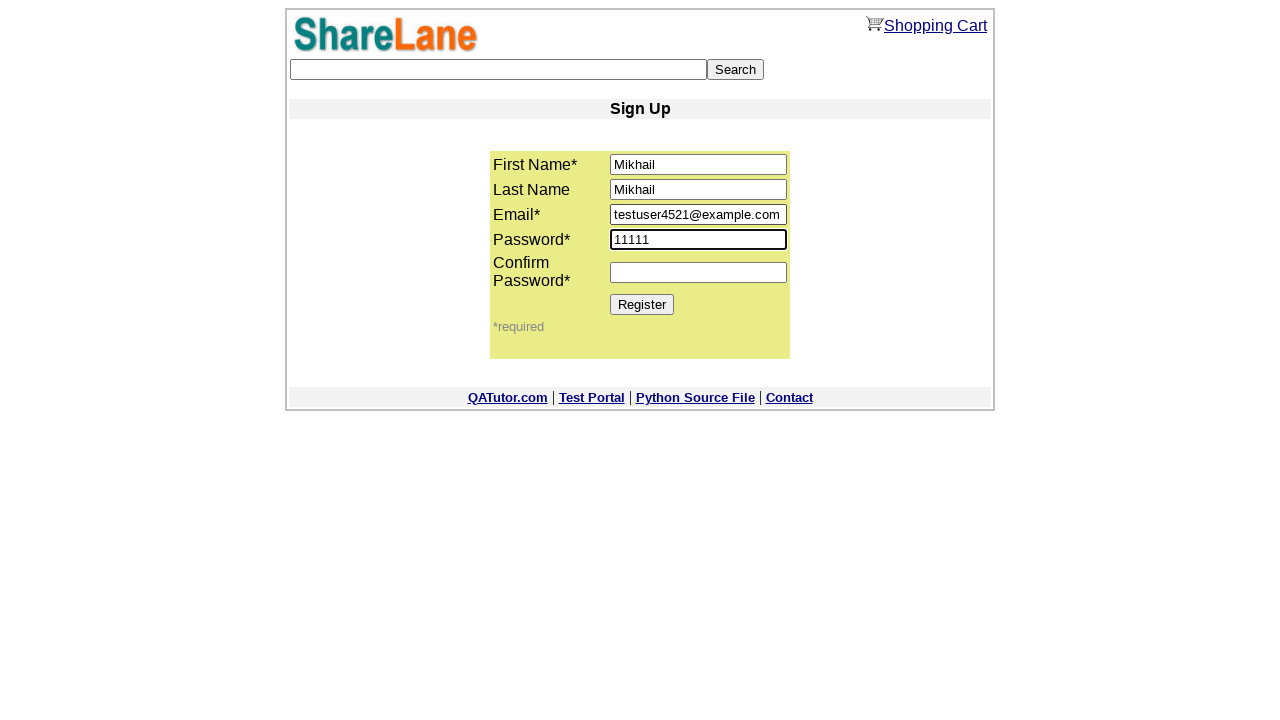

Filled second password field with '111' (mismatched password) on input[name='password2']
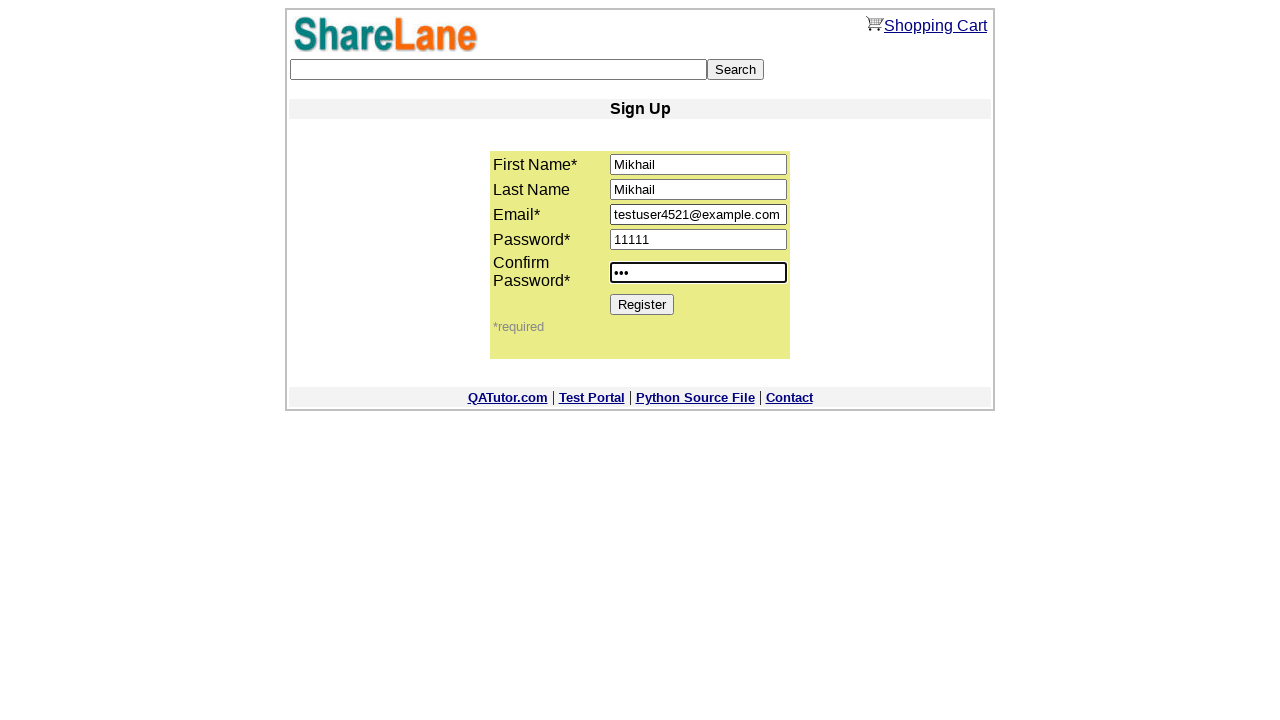

Clicked Register button to submit form with mismatched passwords at (642, 304) on input[value='Register']
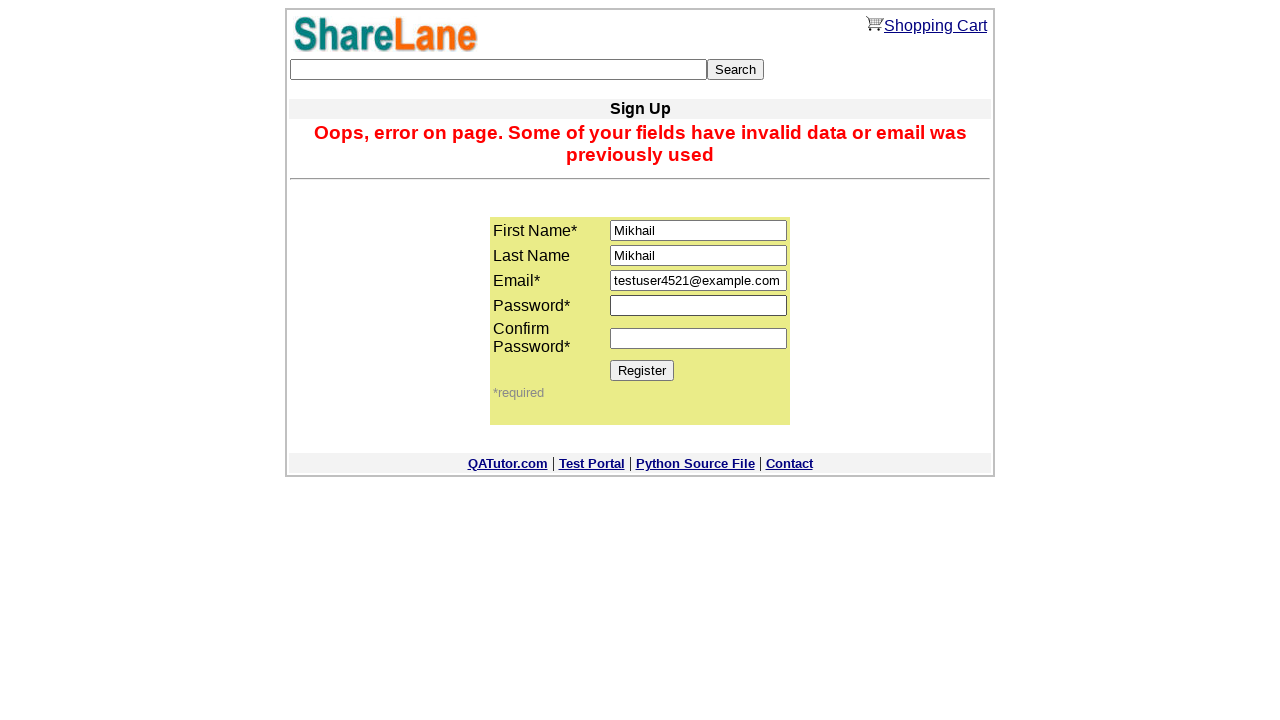

Error message displayed confirming password mismatch validation
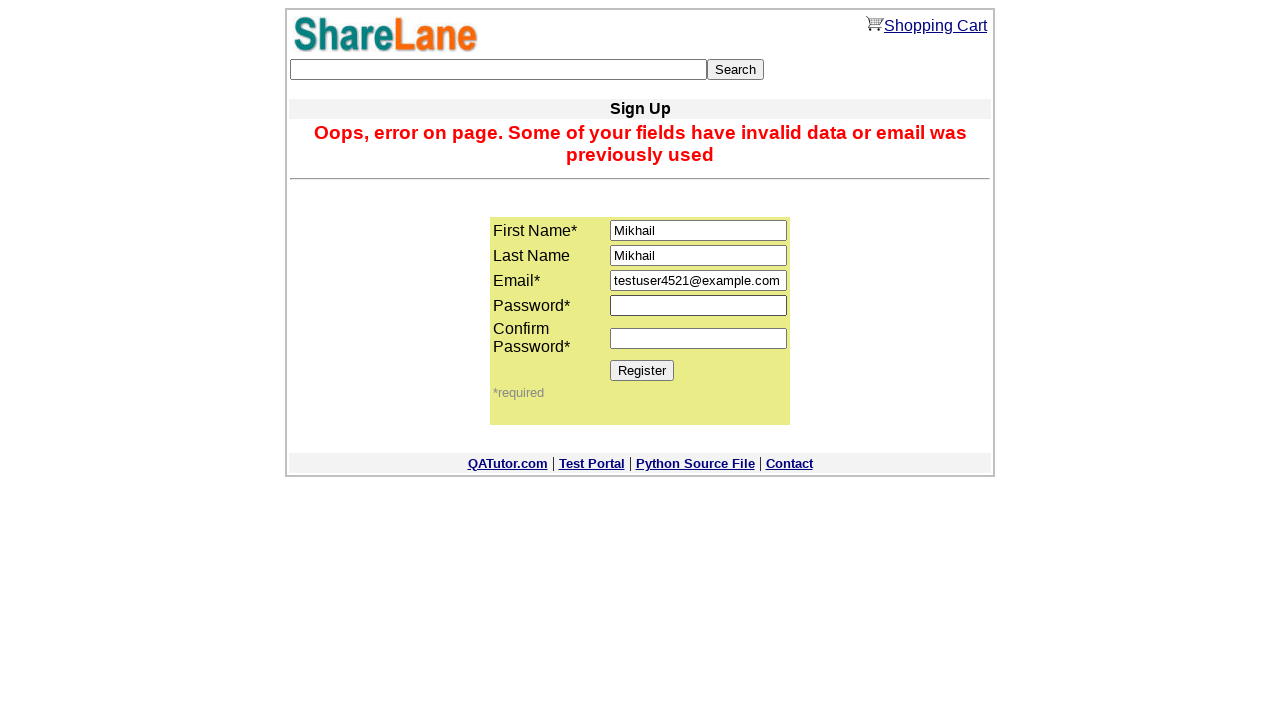

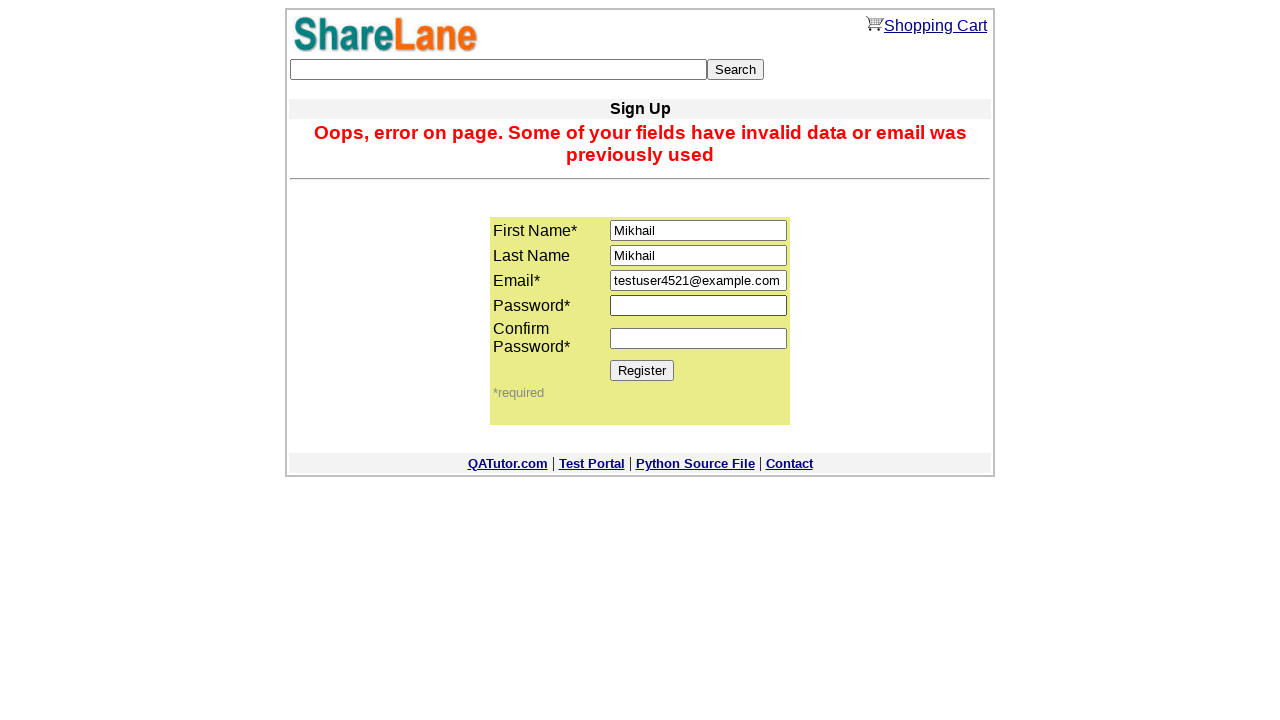